Tests that a todo item is removed when edited to an empty string

Starting URL: https://demo.playwright.dev/todomvc

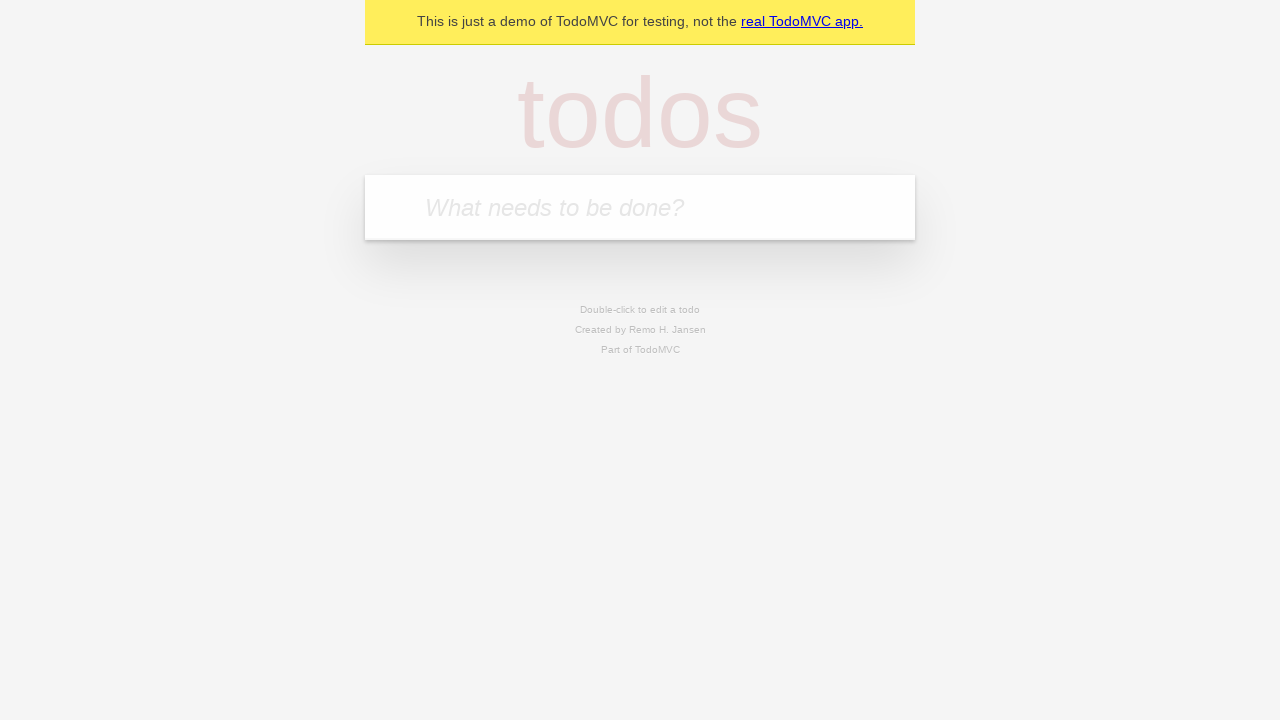

Filled todo input with 'buy some cheese' on internal:attr=[placeholder="What needs to be done?"i]
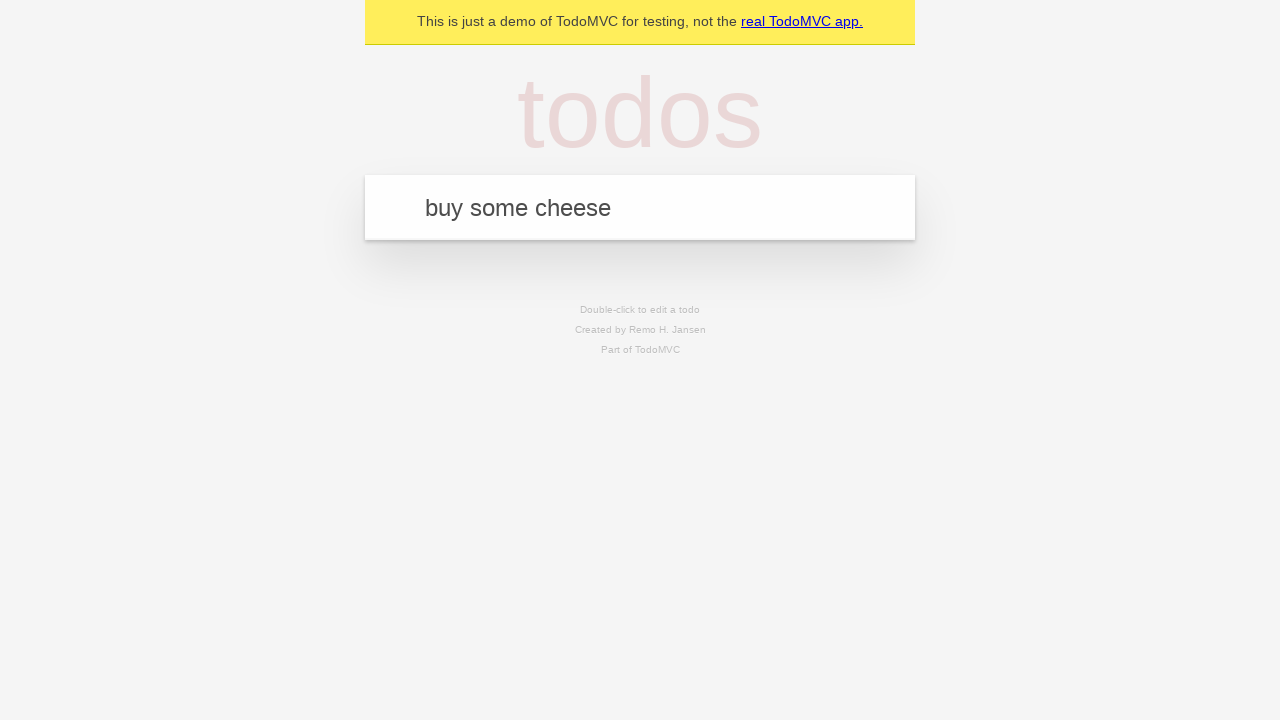

Pressed Enter to add first todo item on internal:attr=[placeholder="What needs to be done?"i]
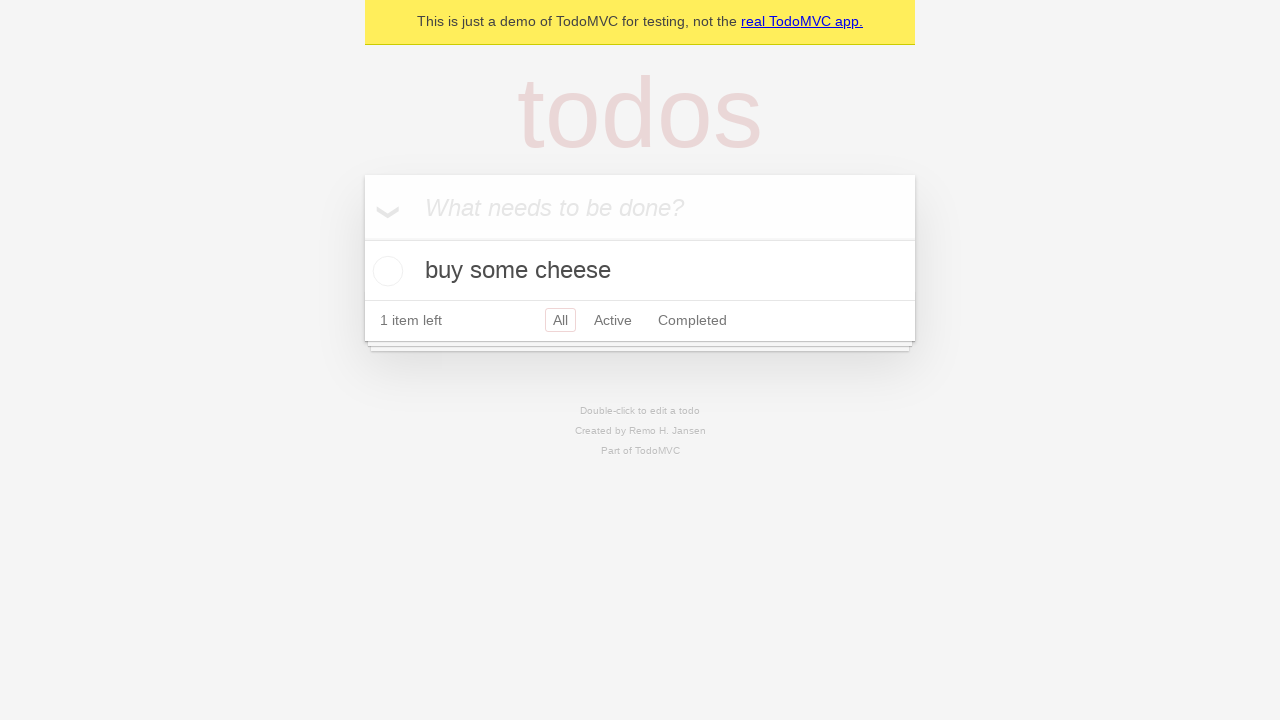

Filled todo input with 'feed the cat' on internal:attr=[placeholder="What needs to be done?"i]
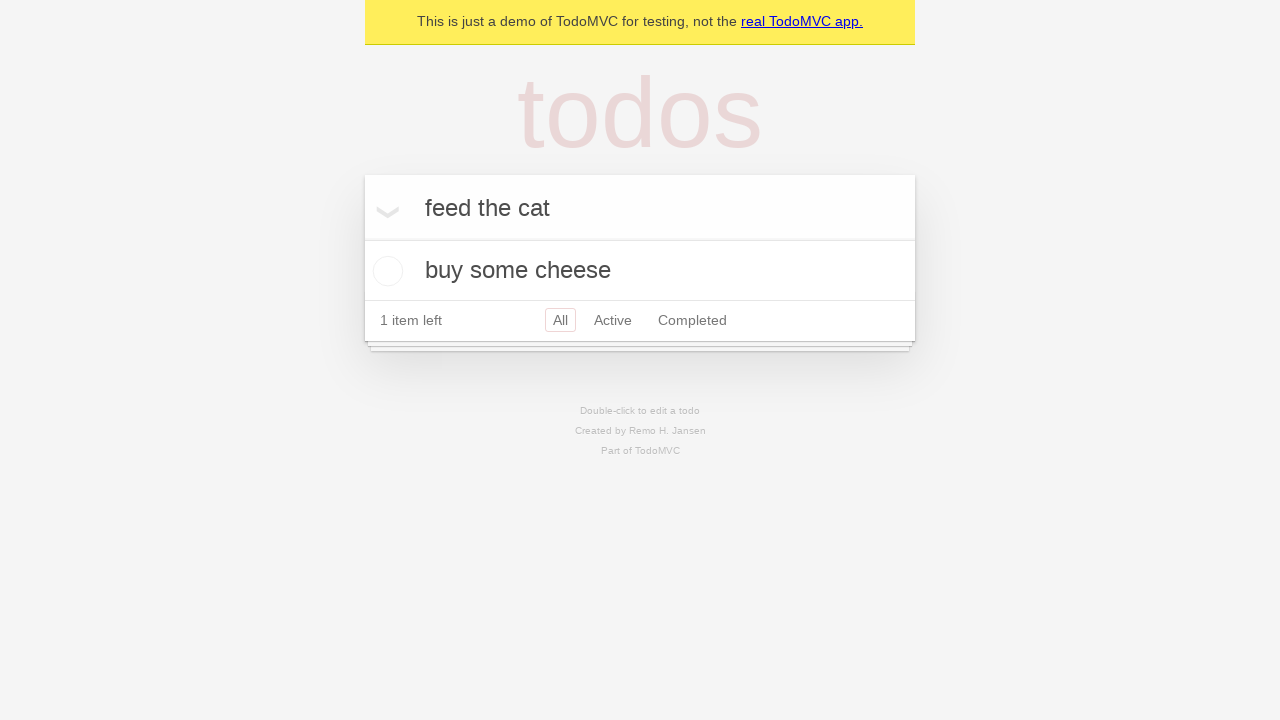

Pressed Enter to add second todo item on internal:attr=[placeholder="What needs to be done?"i]
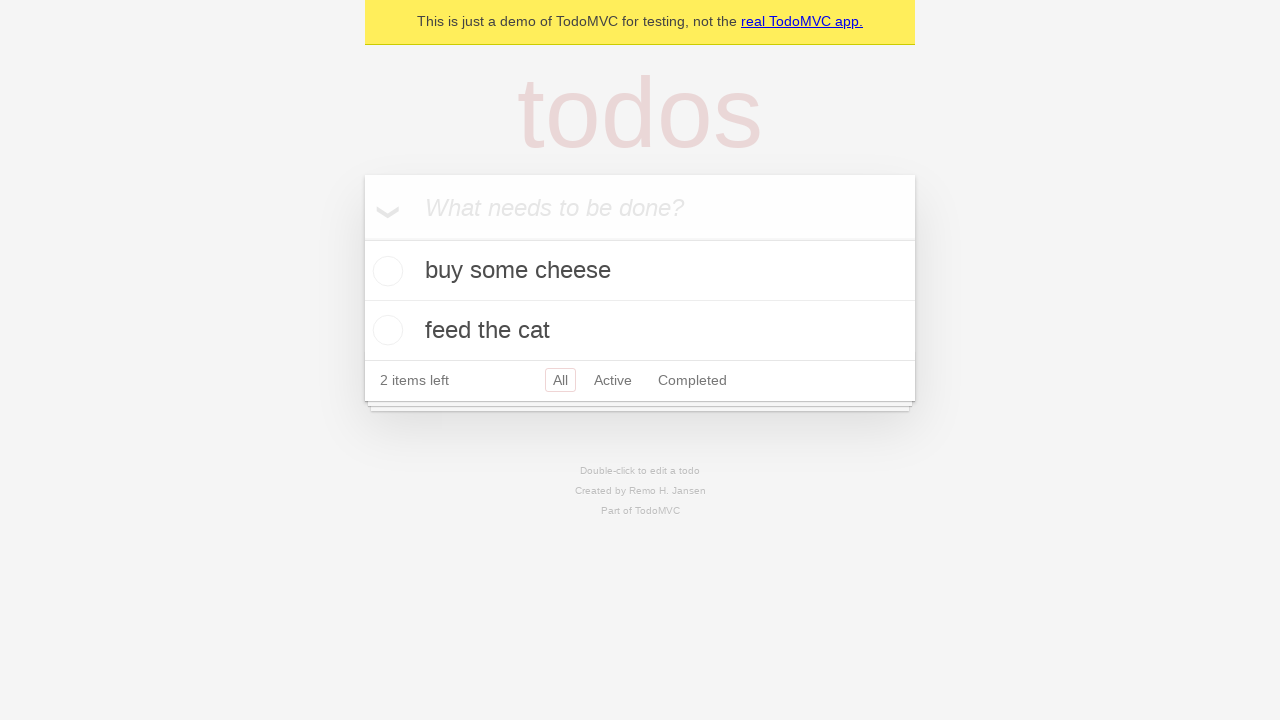

Filled todo input with 'book a doctors appointment' on internal:attr=[placeholder="What needs to be done?"i]
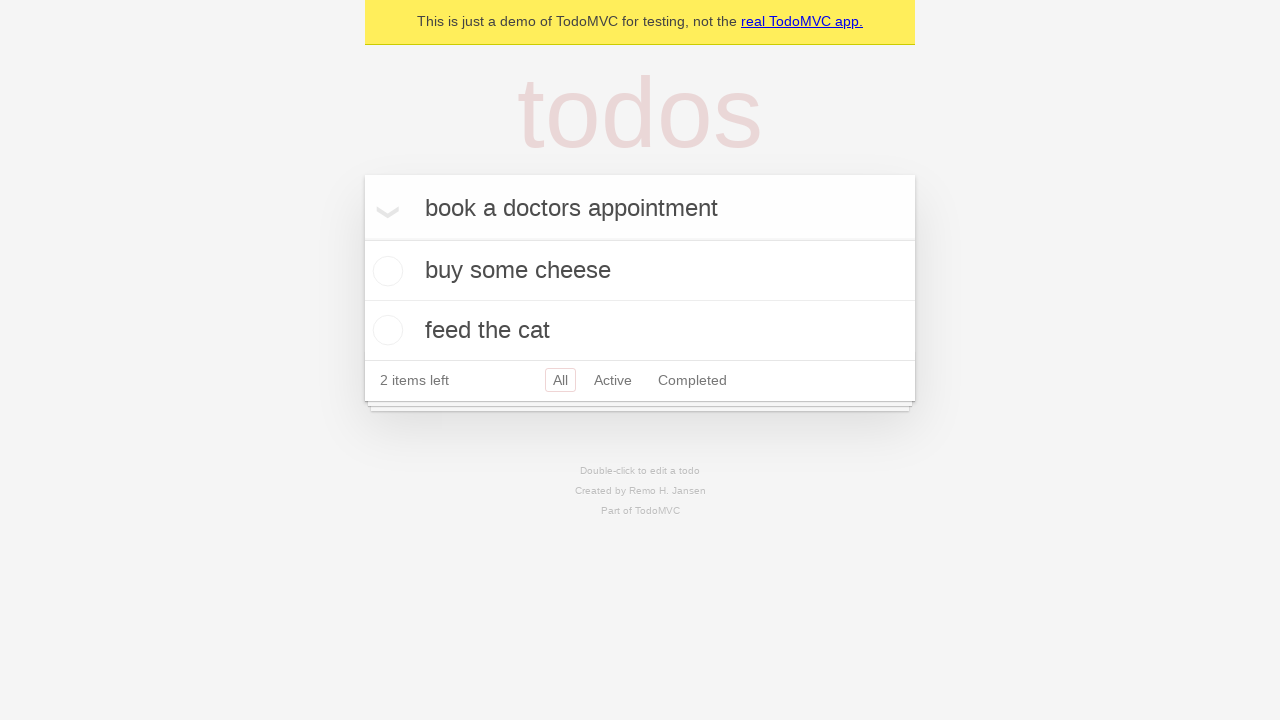

Pressed Enter to add third todo item on internal:attr=[placeholder="What needs to be done?"i]
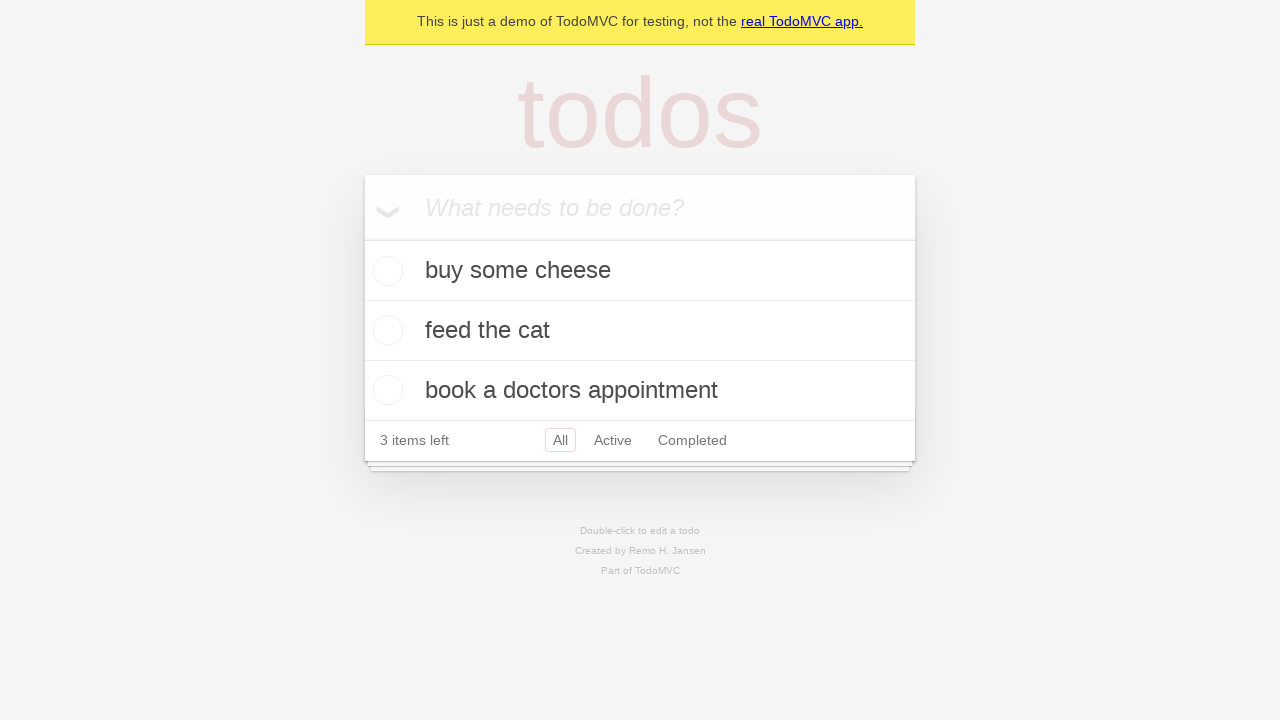

Double-clicked second todo item to enter edit mode at (640, 331) on internal:testid=[data-testid="todo-item"s] >> nth=1
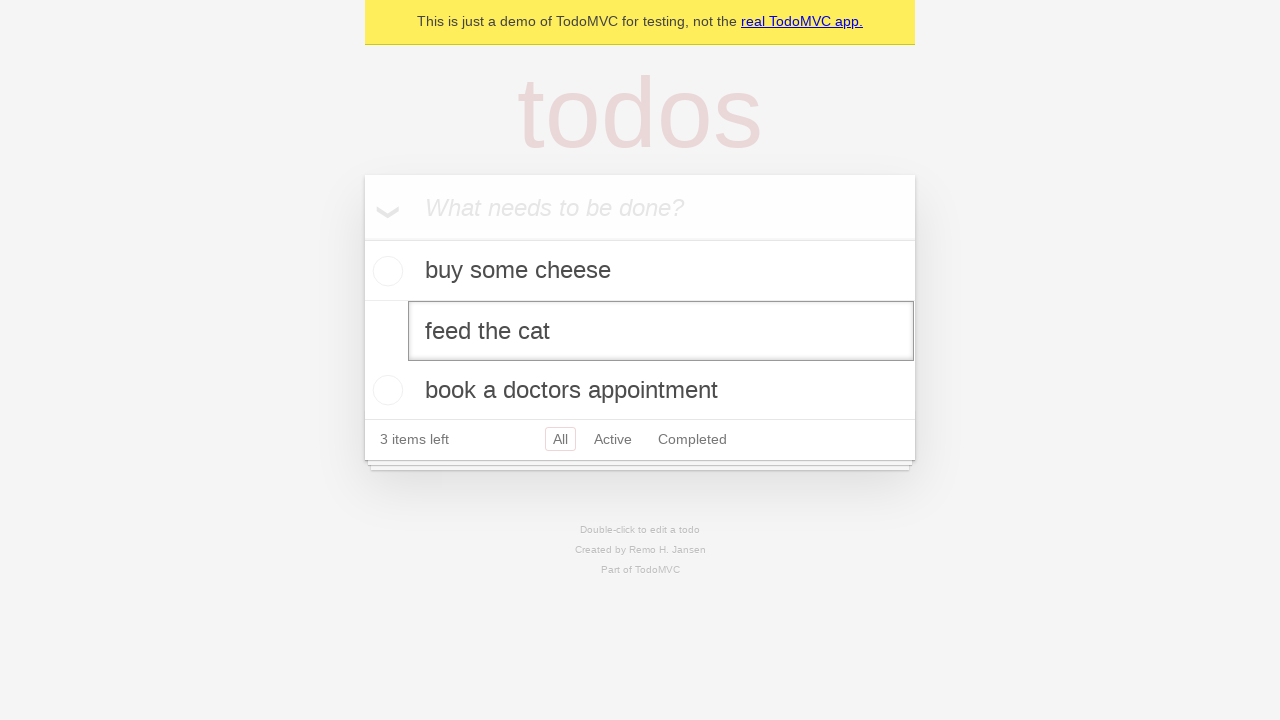

Cleared text in edit field for second todo item on internal:testid=[data-testid="todo-item"s] >> nth=1 >> internal:role=textbox[nam
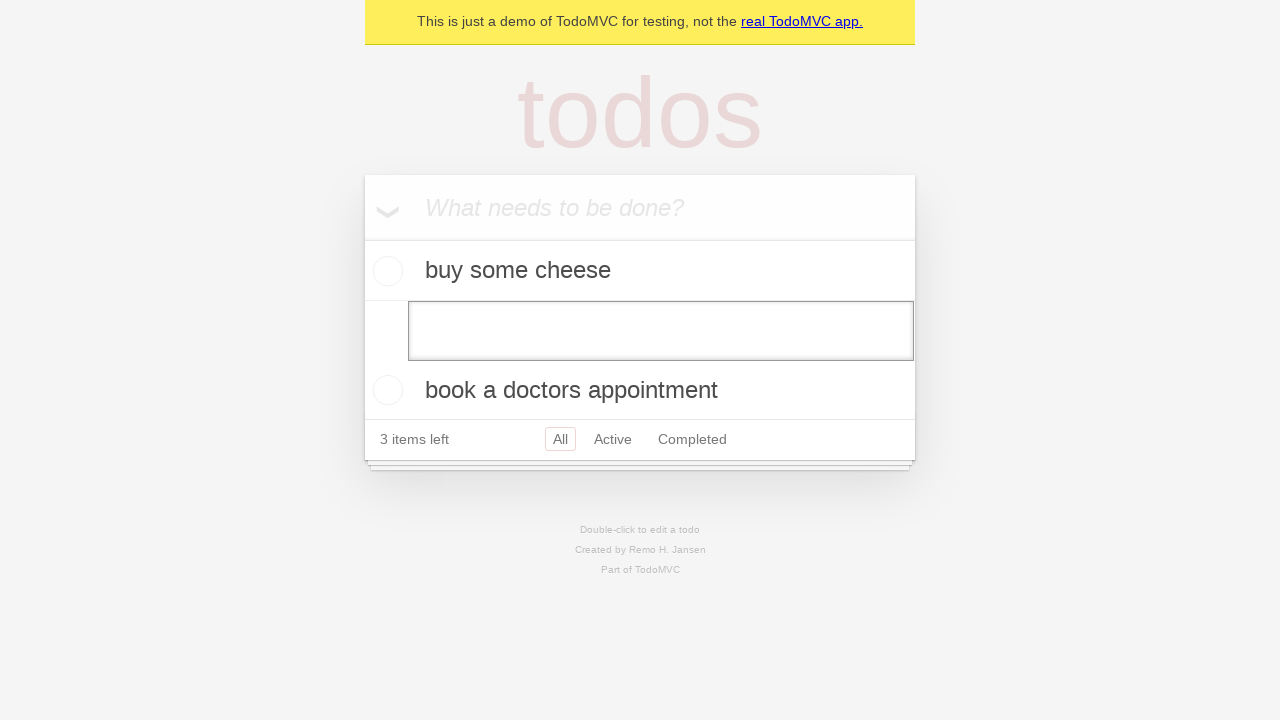

Pressed Enter to submit empty todo, removing the item on internal:testid=[data-testid="todo-item"s] >> nth=1 >> internal:role=textbox[nam
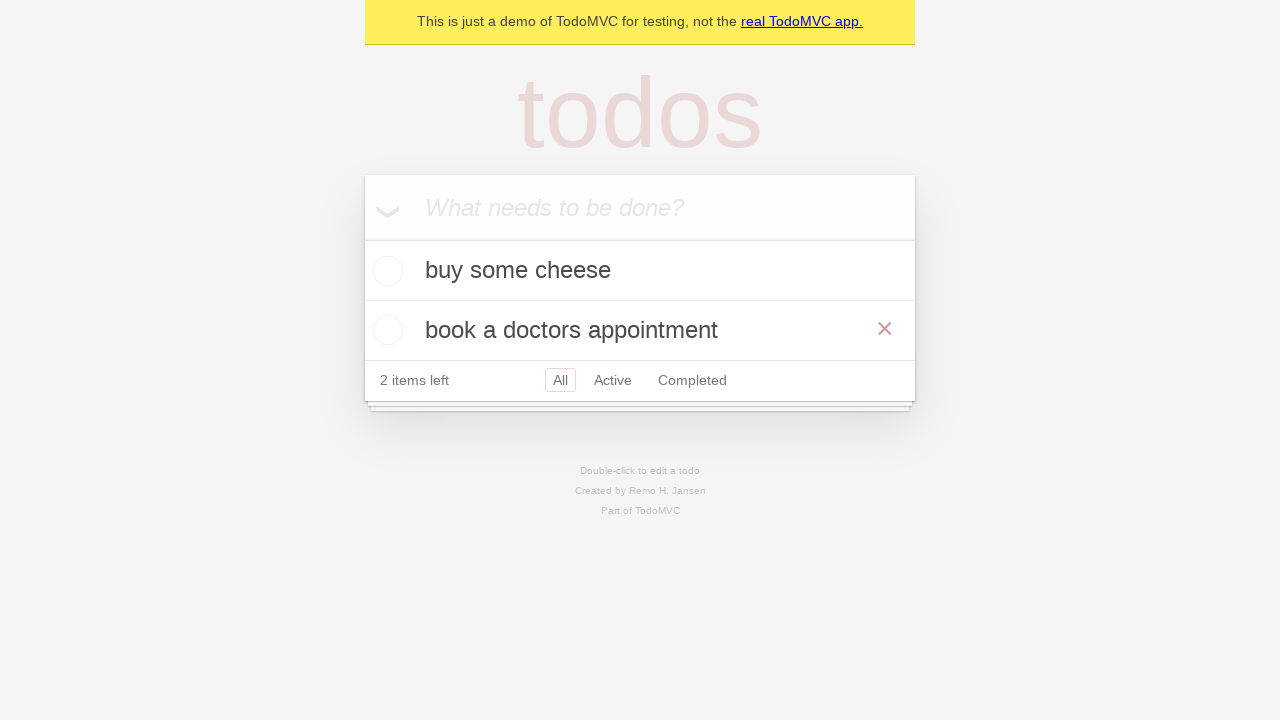

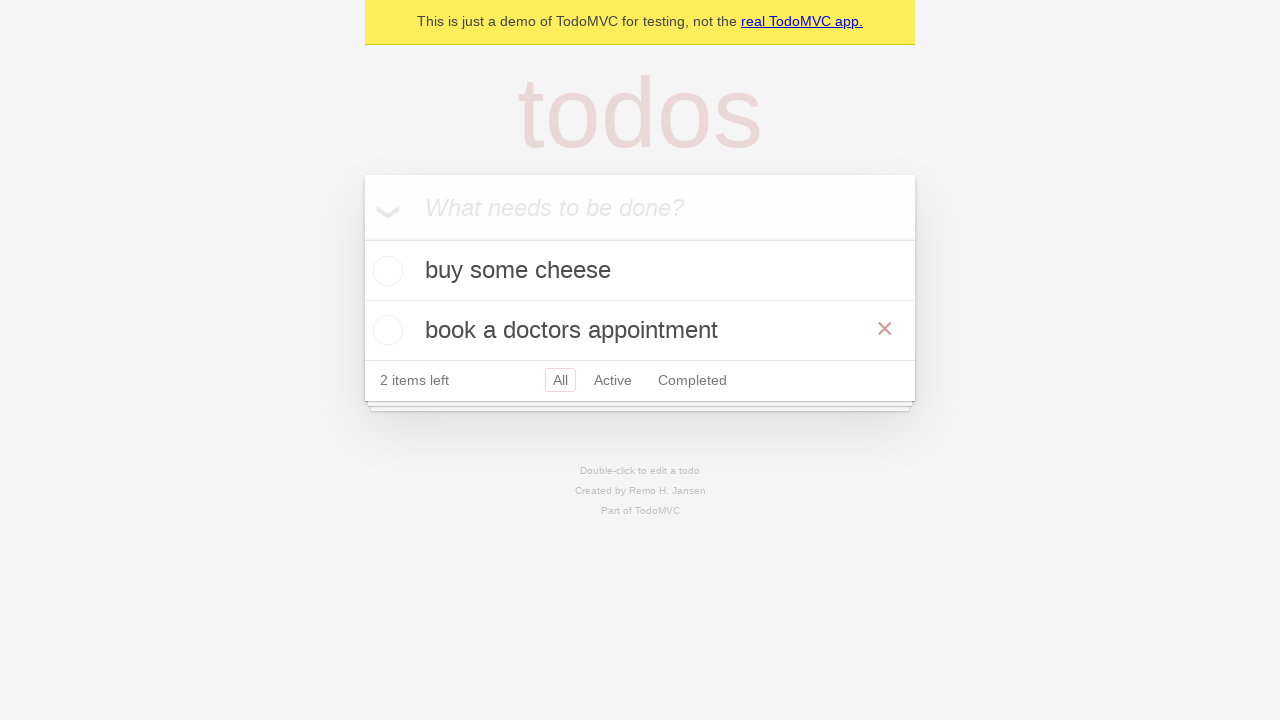